Counts the total number of iframes present on the page

Starting URL: https://demoqa.com/frames

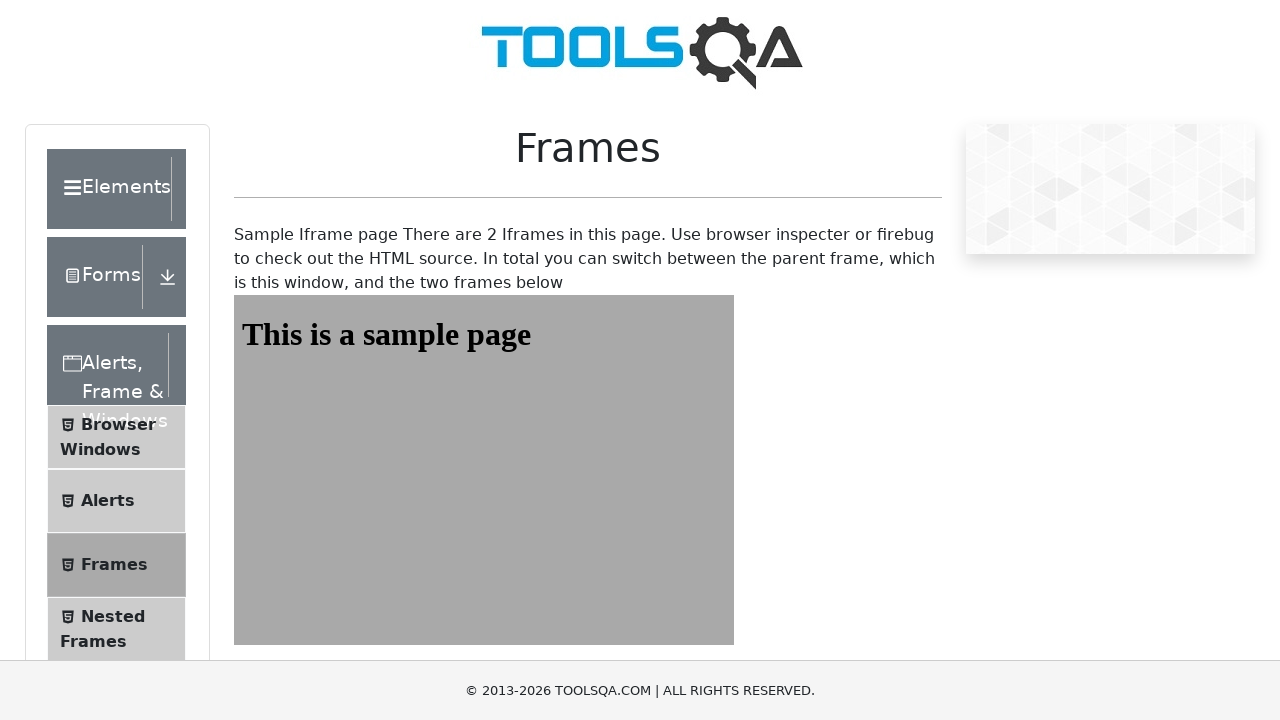

Navigated to https://demoqa.com/frames
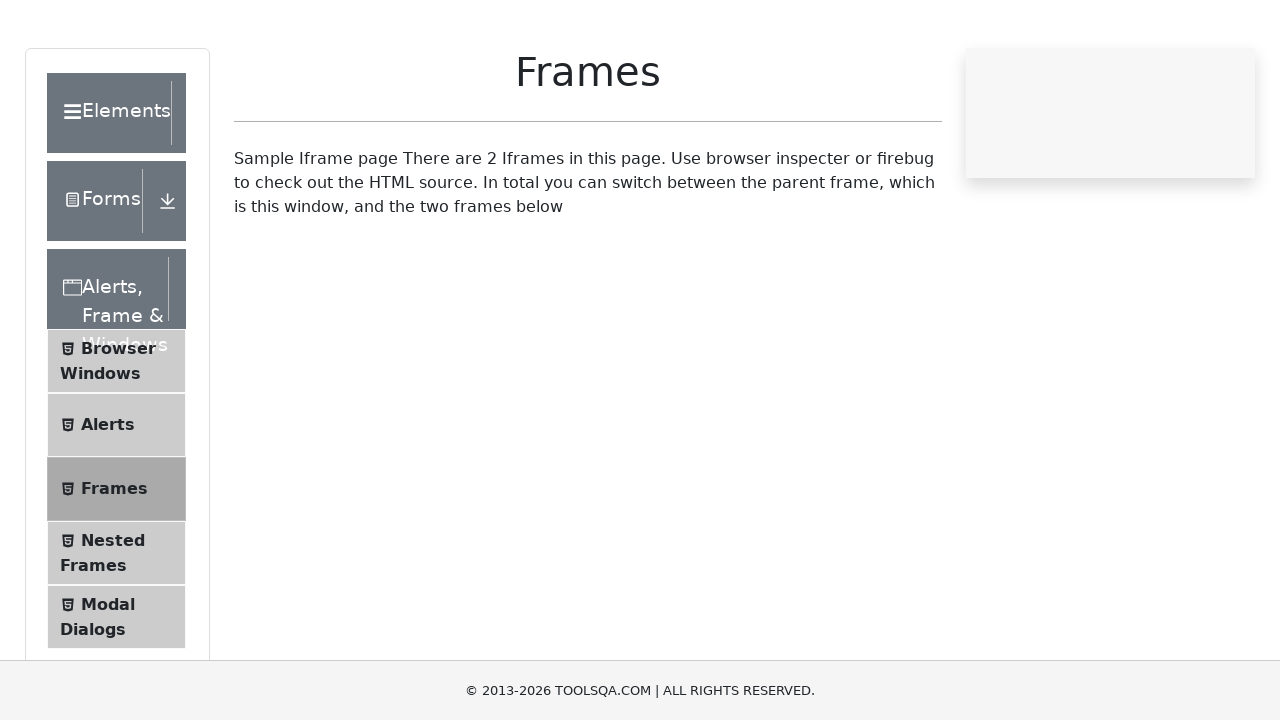

Located all iframe elements on the page
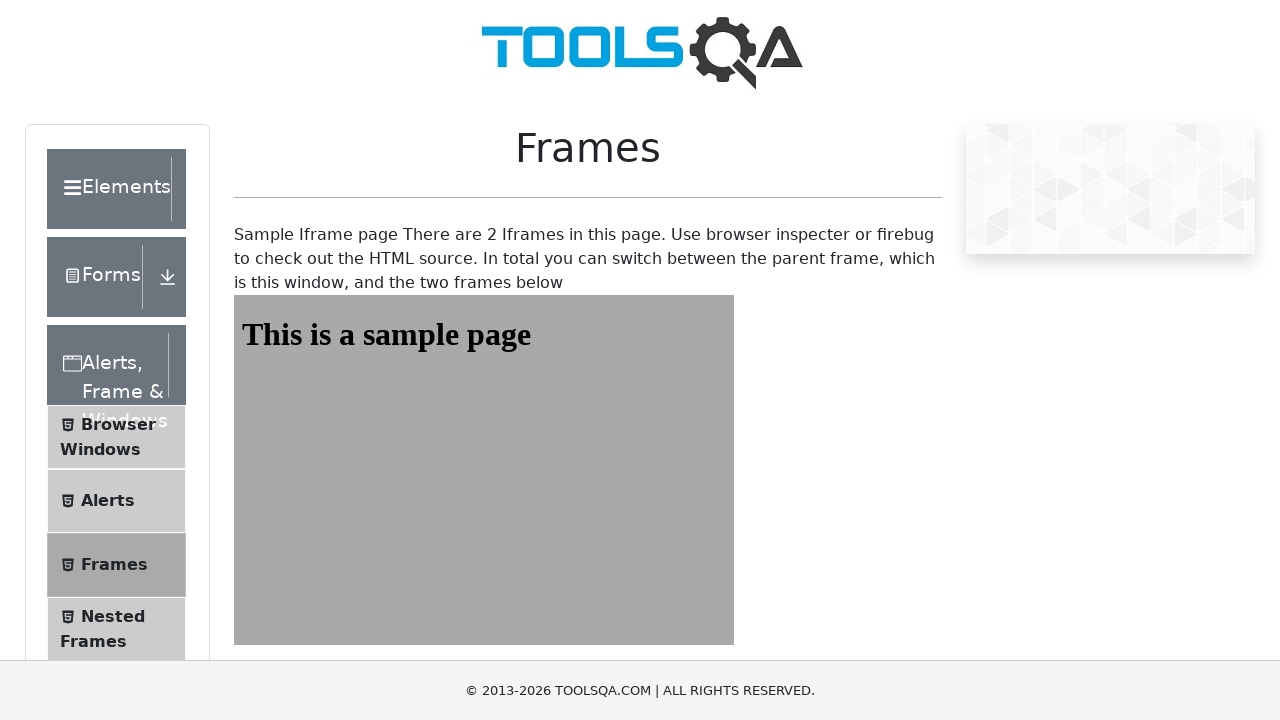

Counted total number of frames: 4
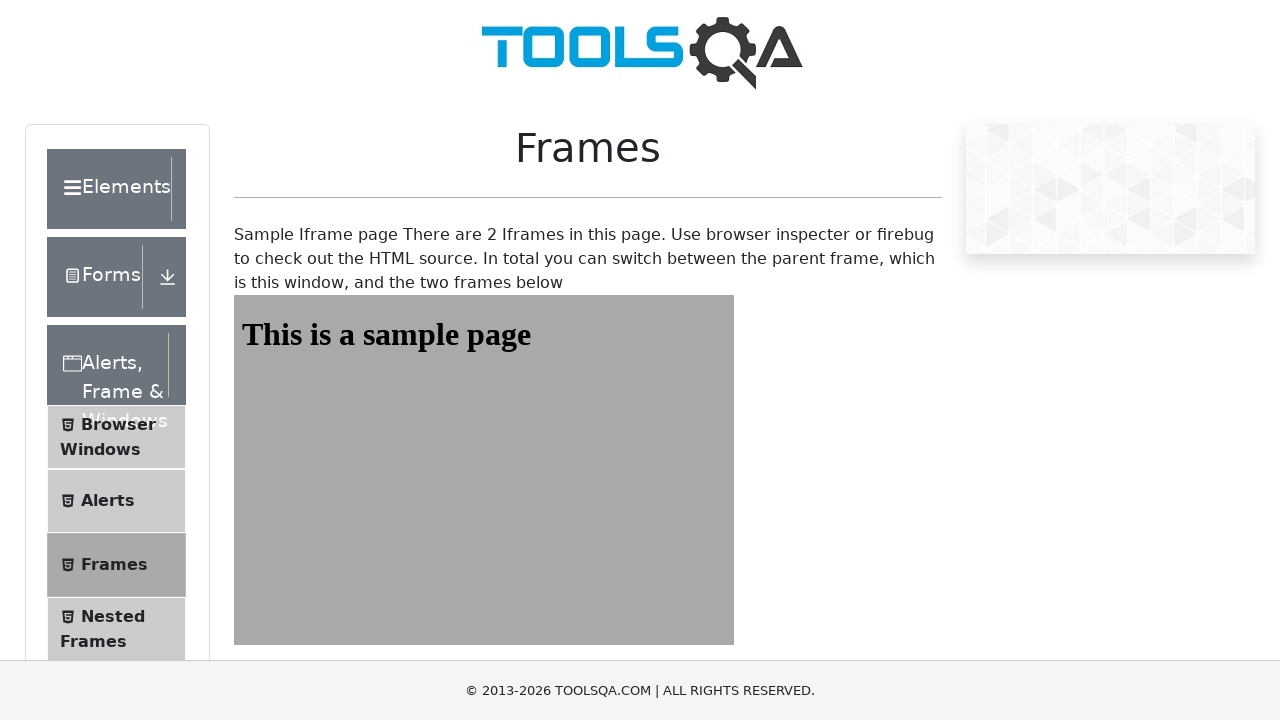

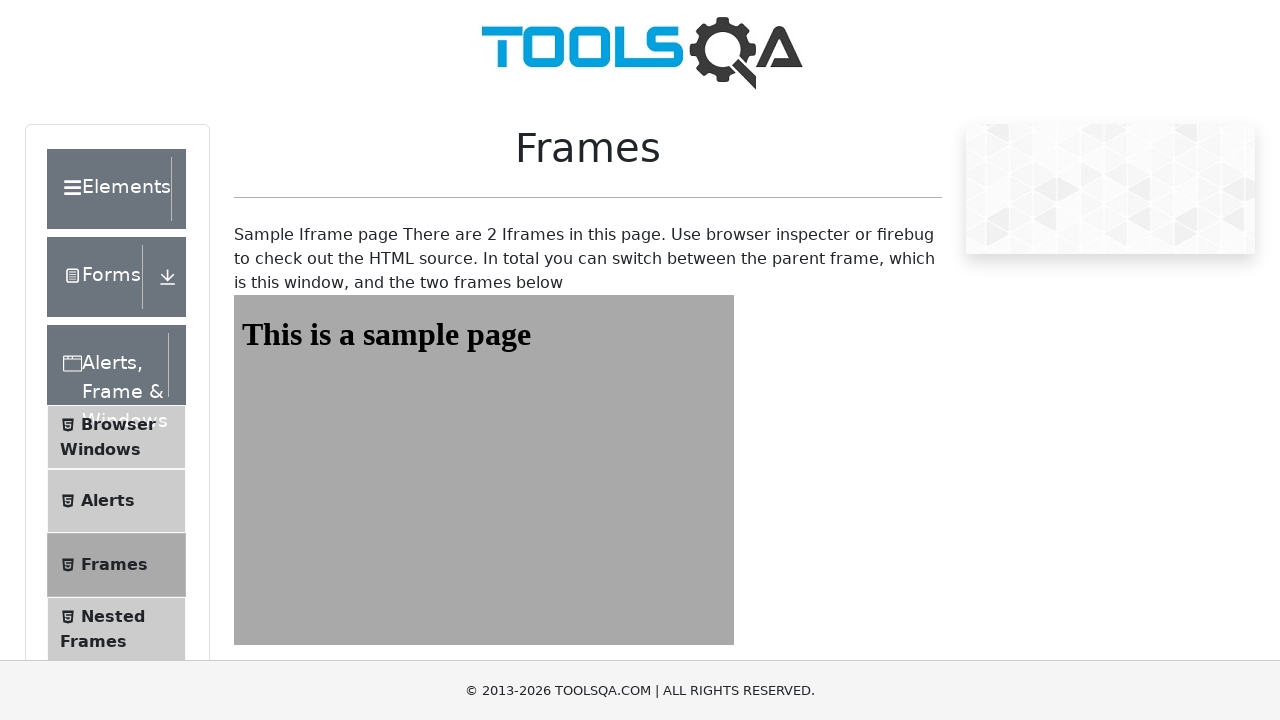